Tests the search functionality by searching for a memory card product

Starting URL: https://www.tatacliq.com

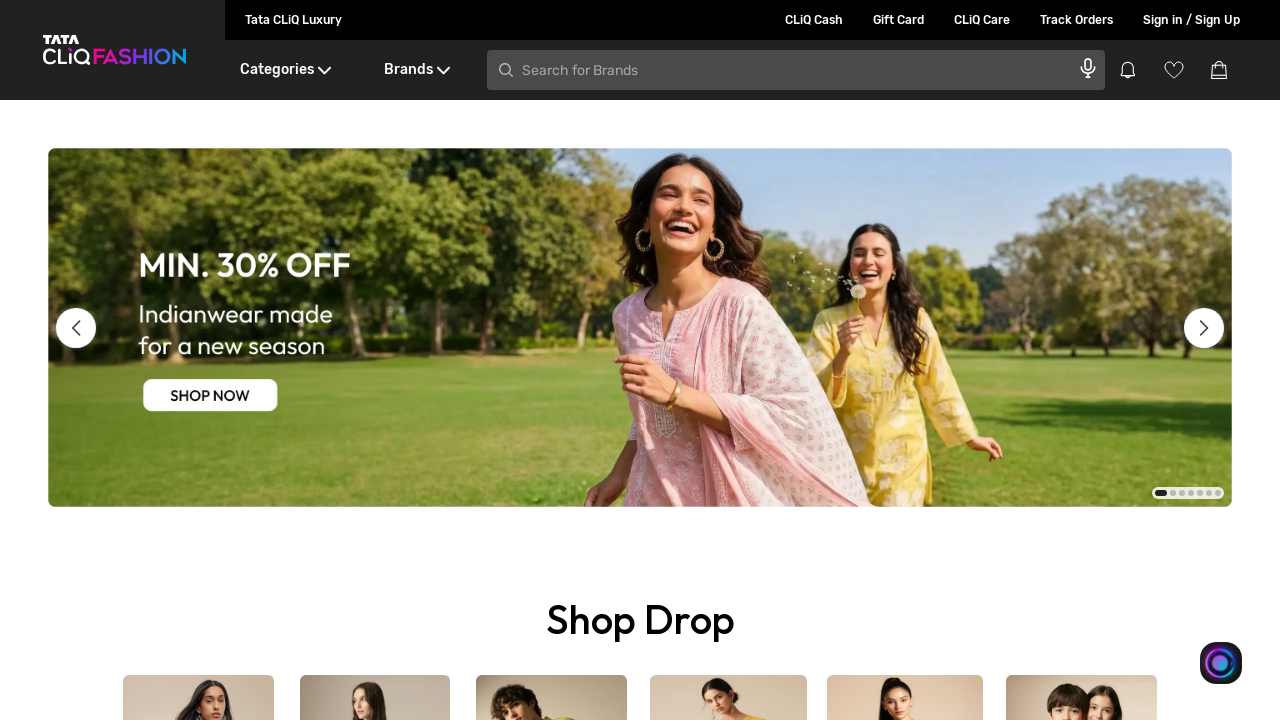

Filled search field with 'Sandisk Memory Card' on input[type='search']
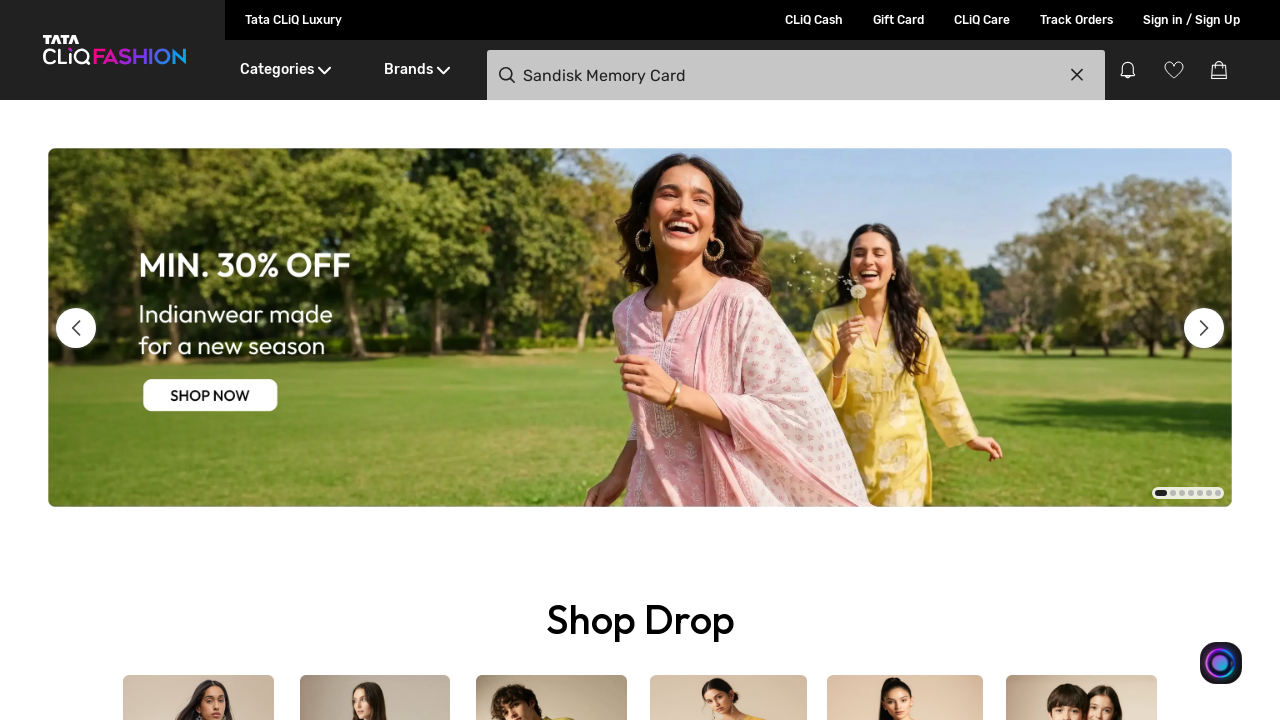

Pressed Enter to submit search query on input[type='search']
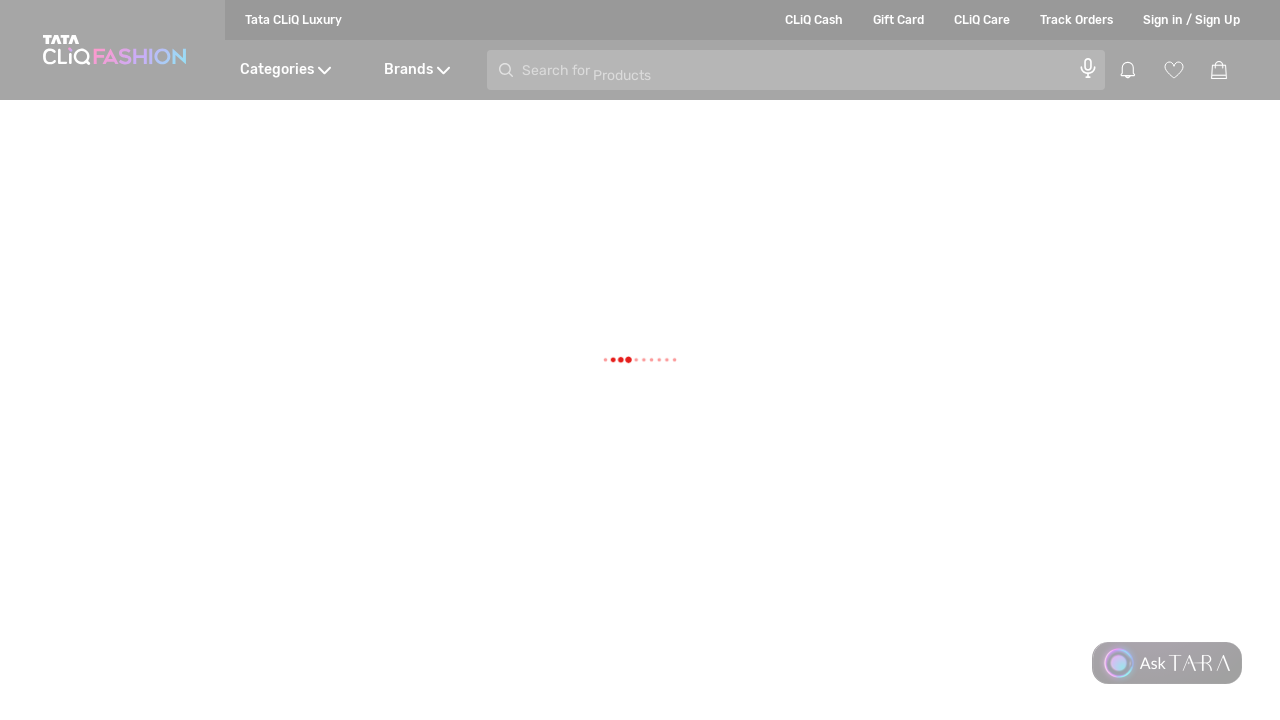

Waited for network idle - search results loaded
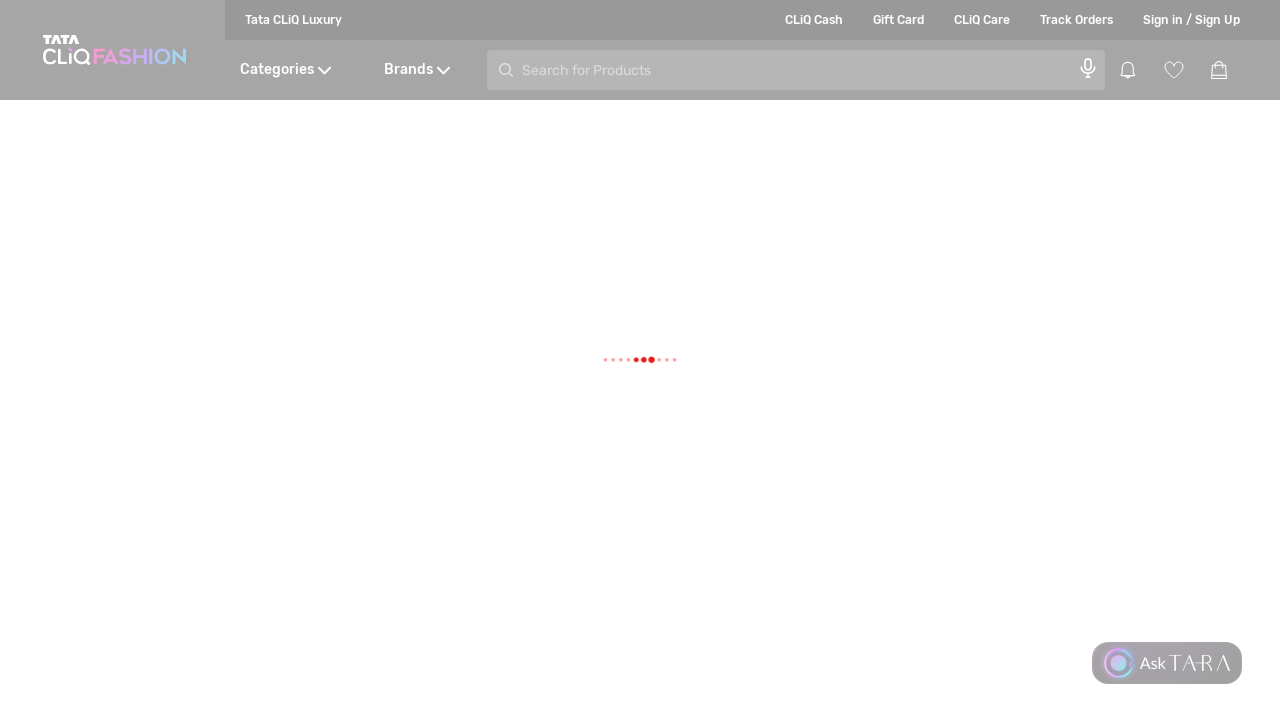

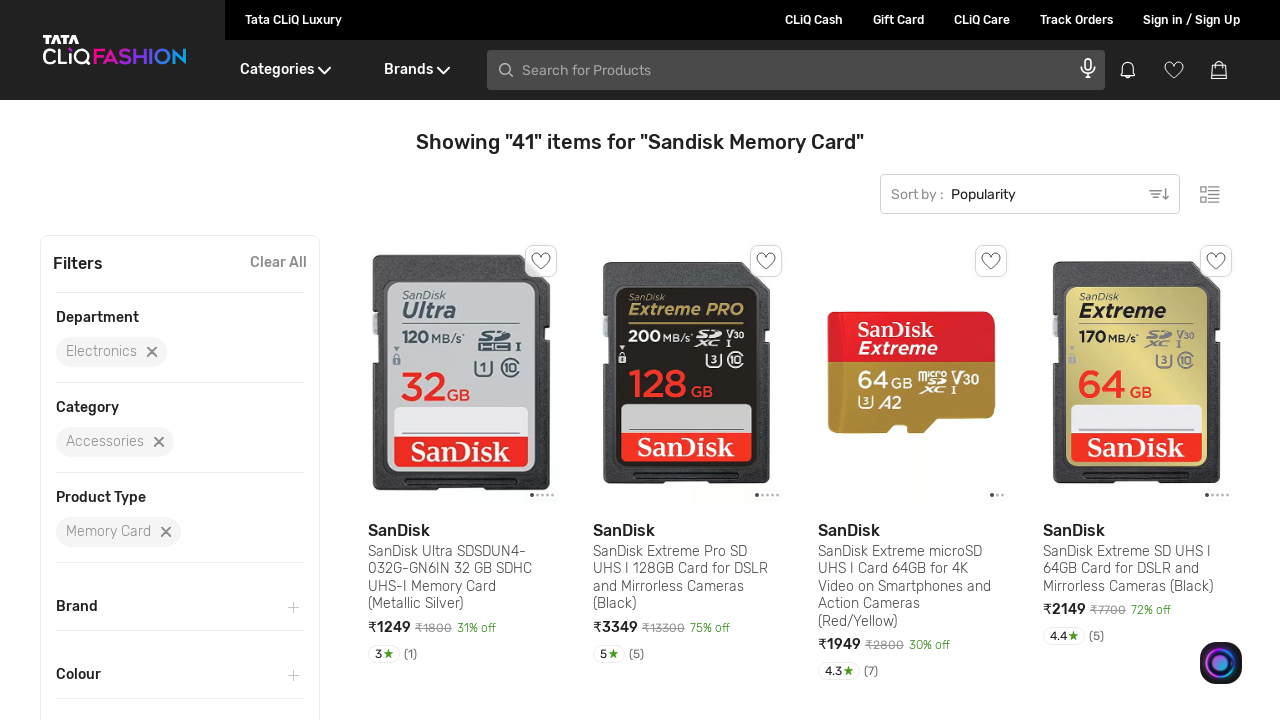